Tests multi-select functionality using Ctrl/Cmd key to select non-consecutive items

Starting URL: https://automationfc.github.io/jquery-selectable/

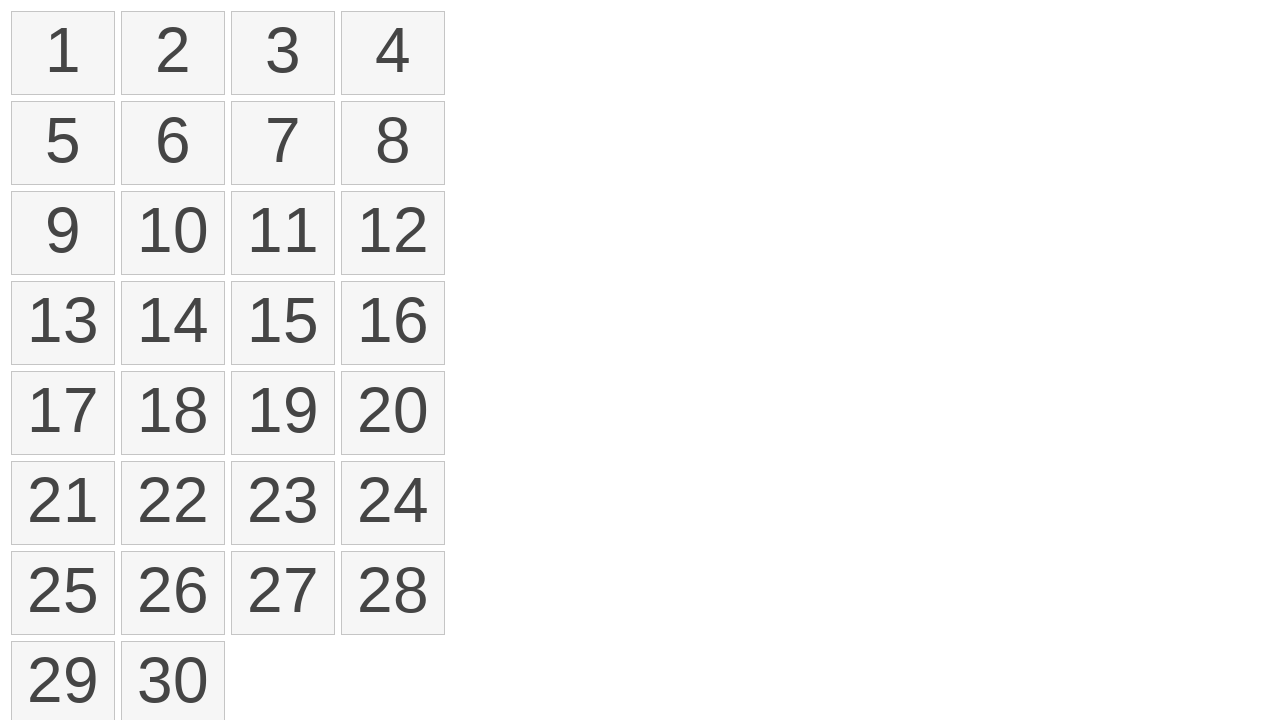

Navigated to jQuery Selectable test page
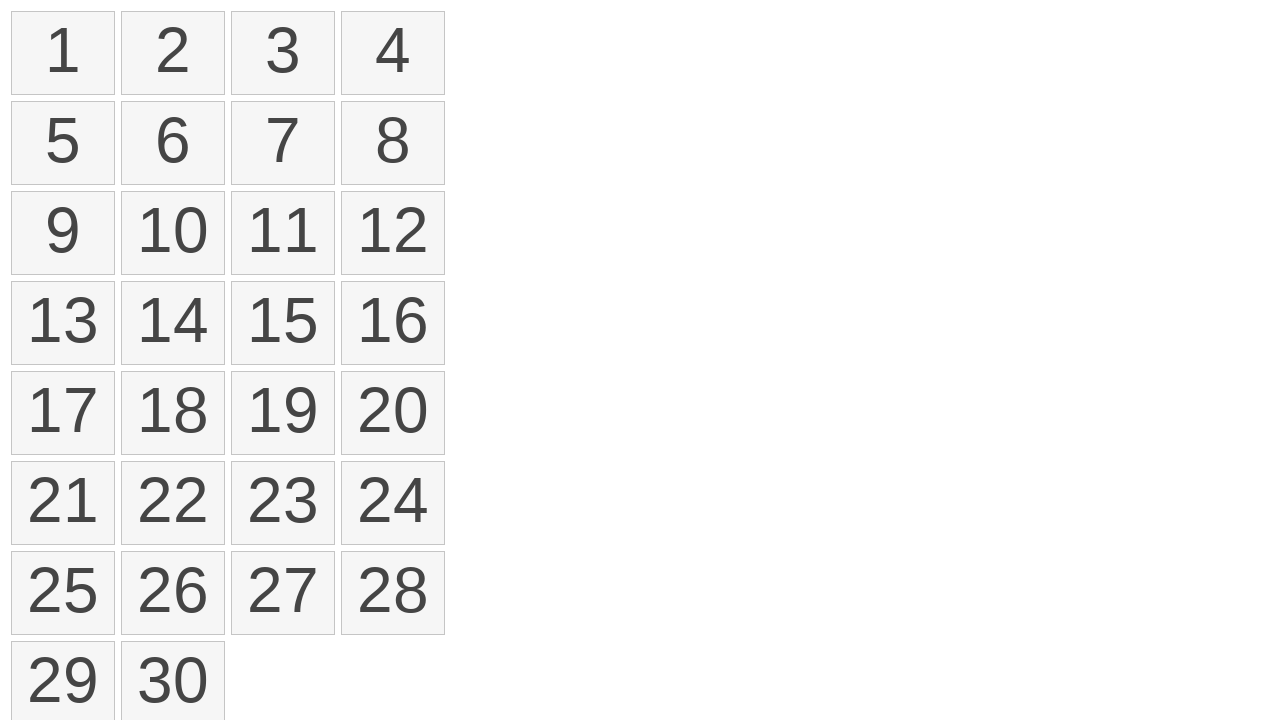

Located all selectable items in the list
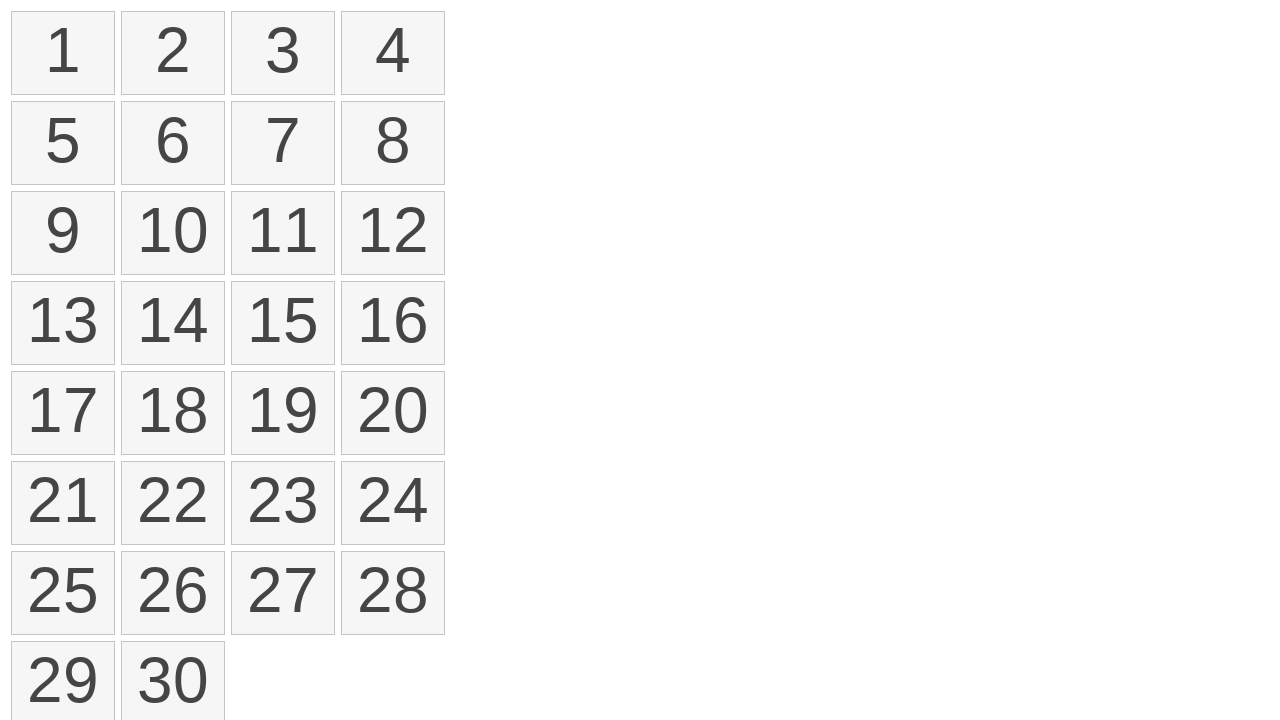

Pressed down Control key for multi-select
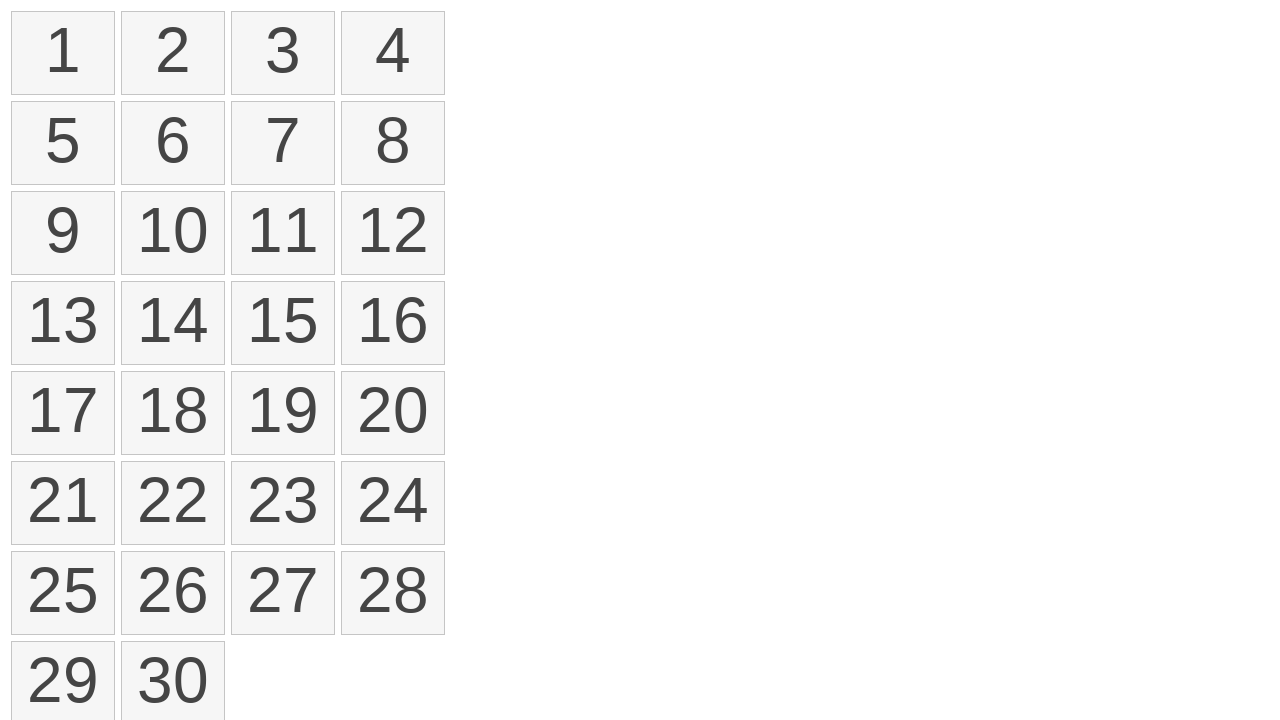

Clicked first item (index 0) while holding Control at (63, 53) on xpath=//ol[@id='selectable']/li >> nth=0
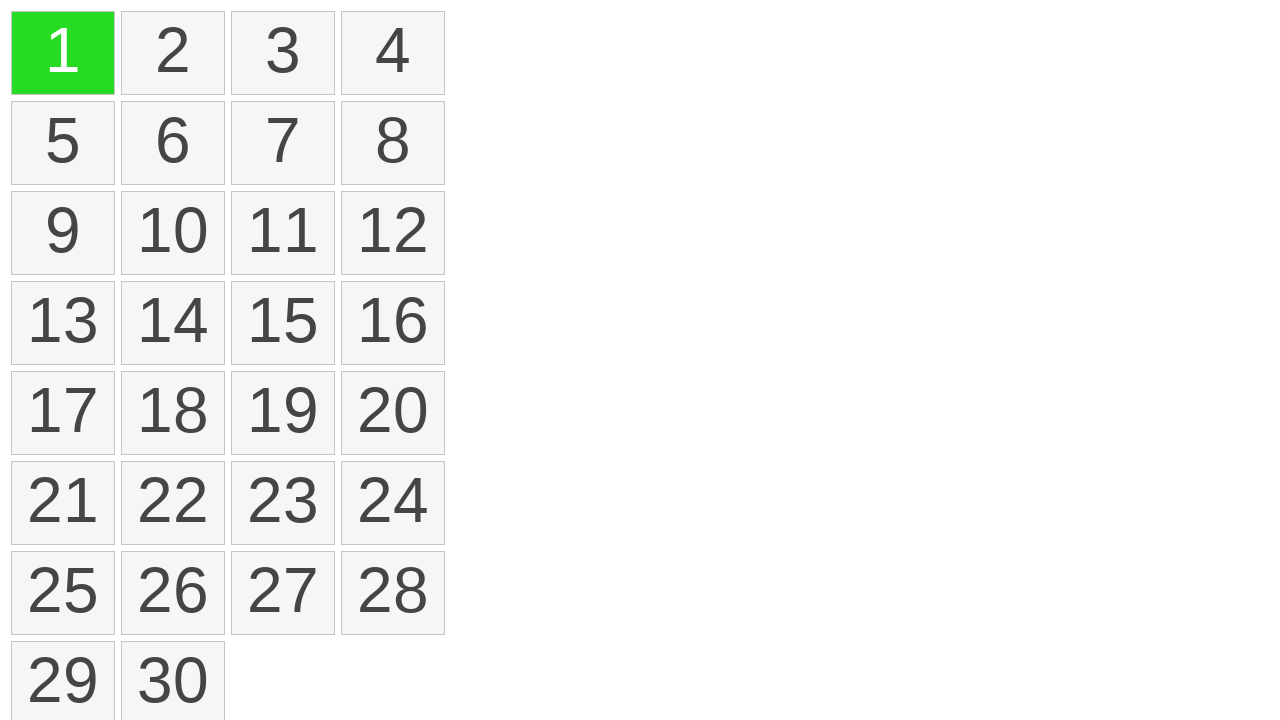

Clicked fourth item (index 3) while holding Control at (393, 53) on xpath=//ol[@id='selectable']/li >> nth=3
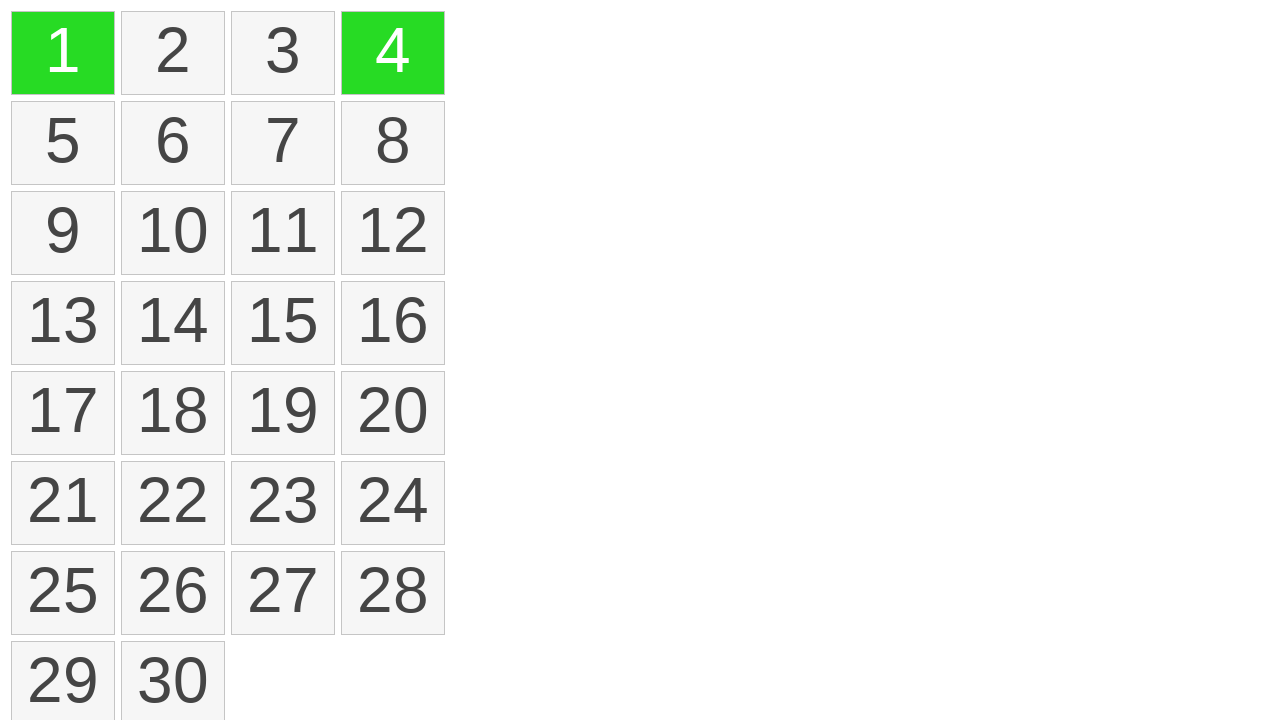

Clicked ninth item (index 8) while holding Control at (63, 233) on xpath=//ol[@id='selectable']/li >> nth=8
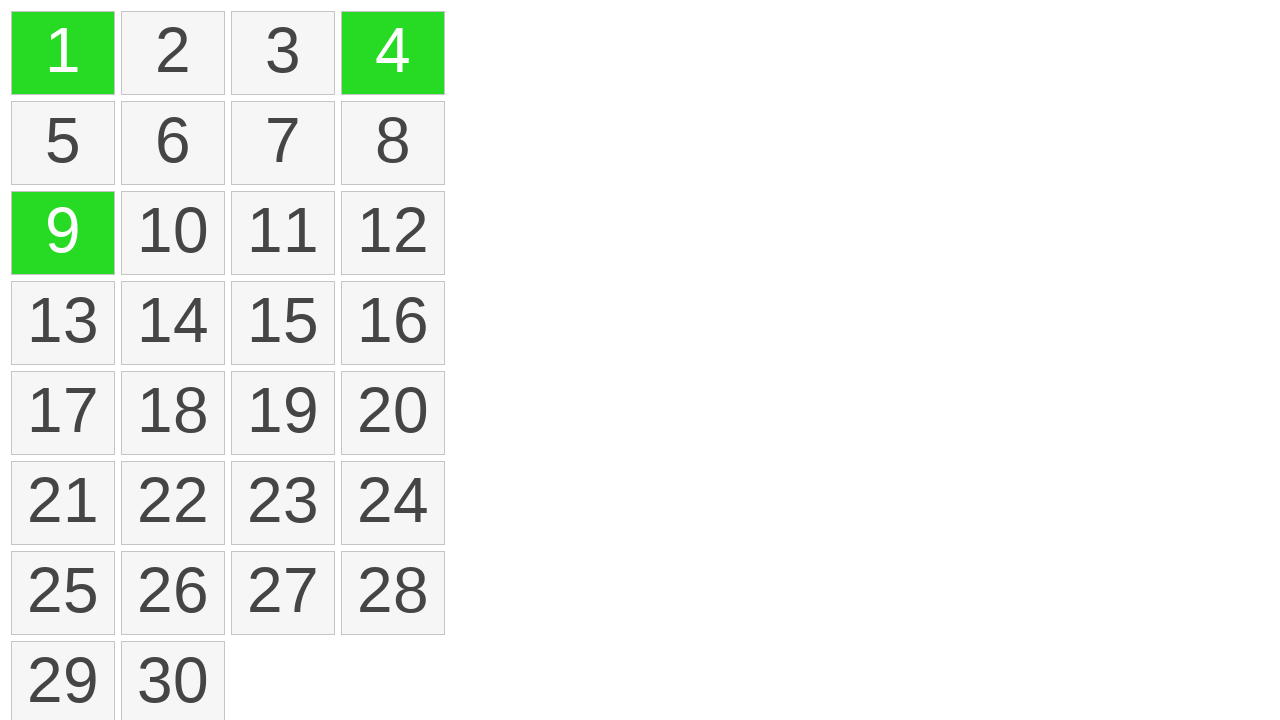

Released Control key after selecting non-consecutive items
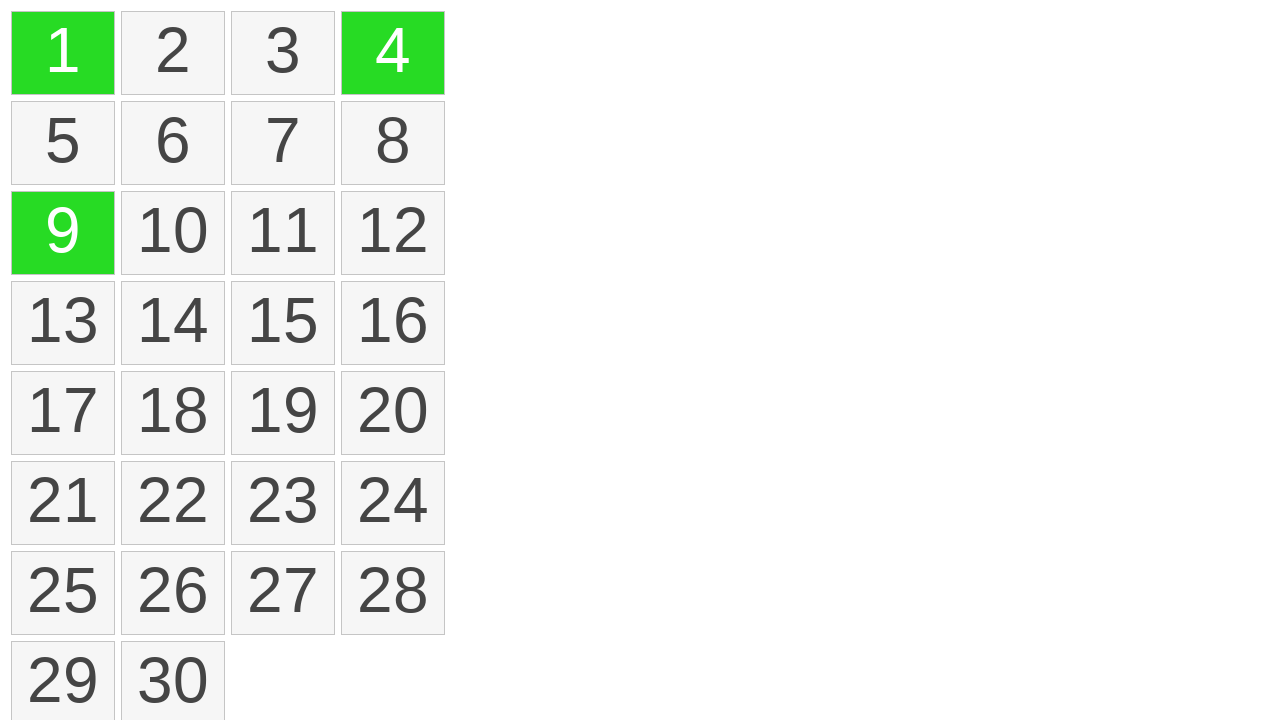

Verified that selected items have 'ui-selected' class applied
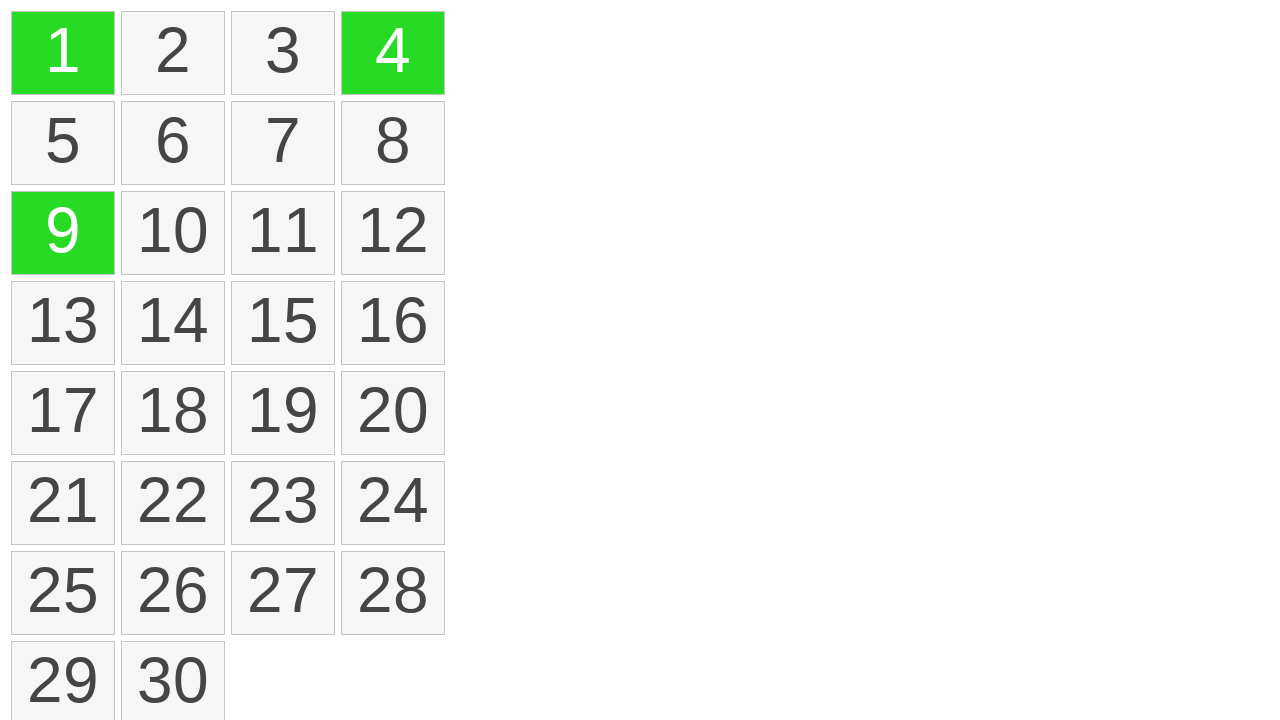

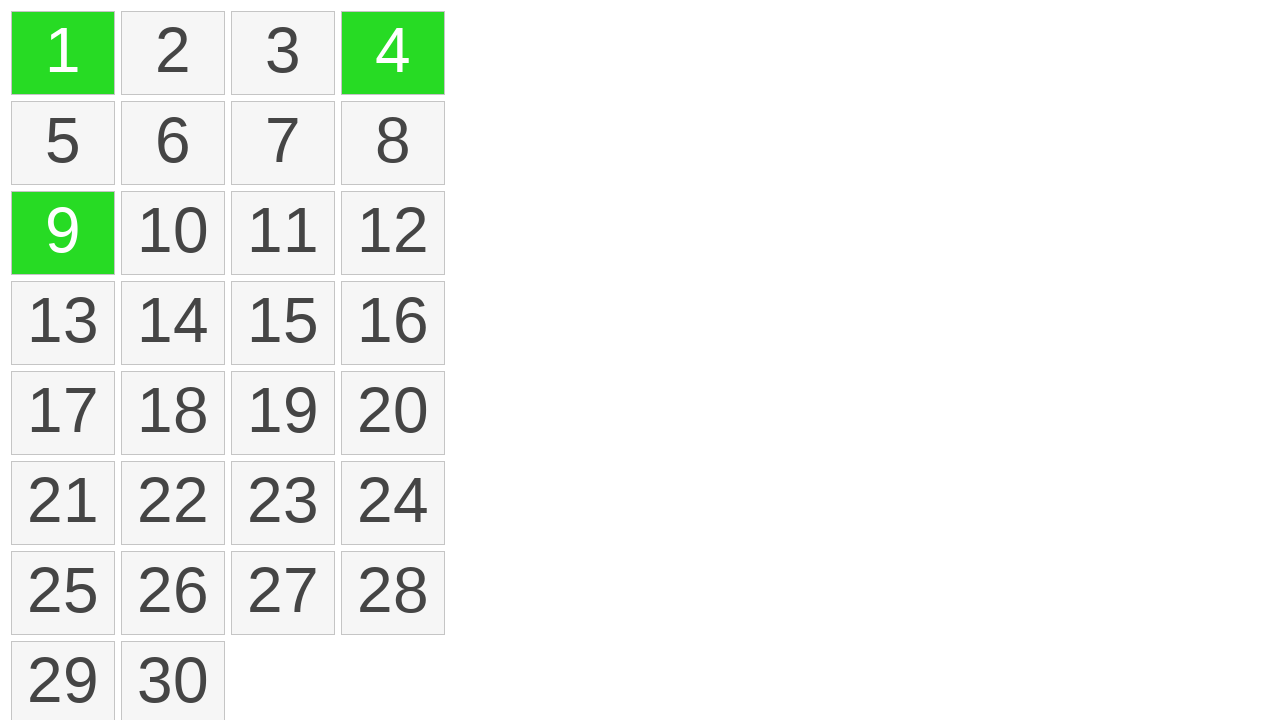